Tests A/B test opt-out by visiting the page, verifying it shows an A/B test variant, then adding an opt-out cookie and refreshing to confirm the page shows "No A/B Test".

Starting URL: http://the-internet.herokuapp.com/abtest

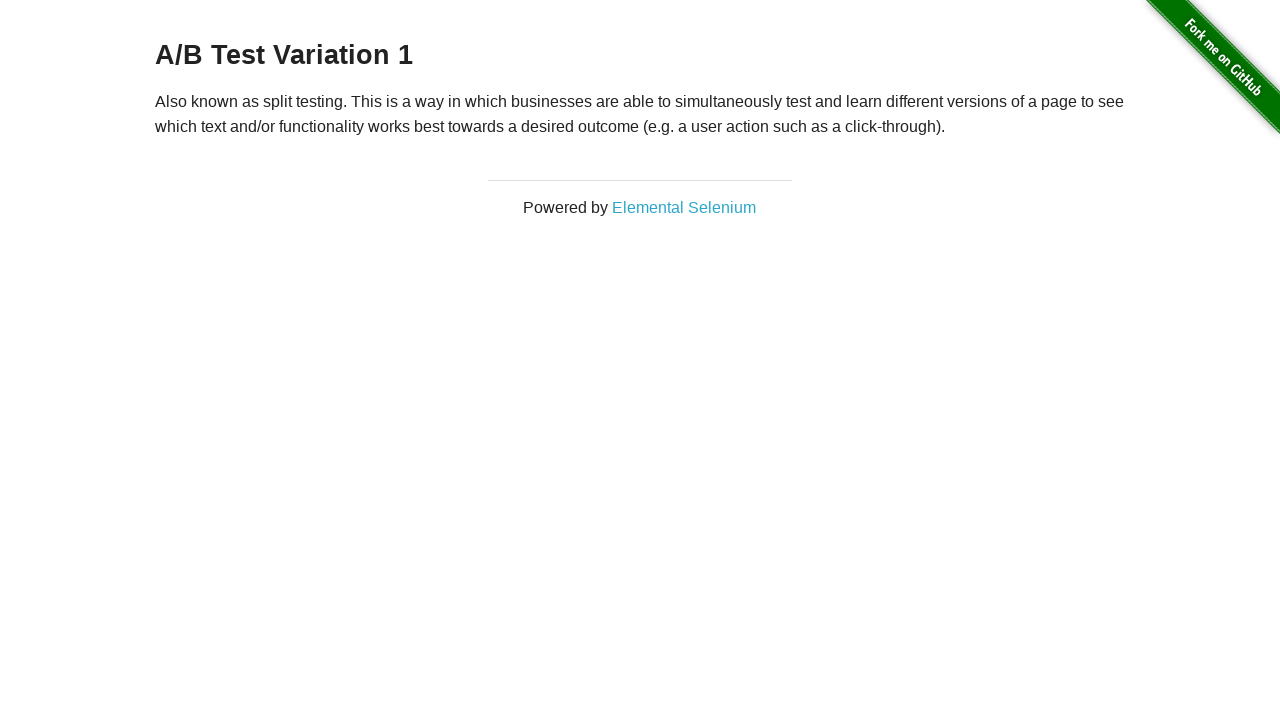

Retrieved A/B test heading text
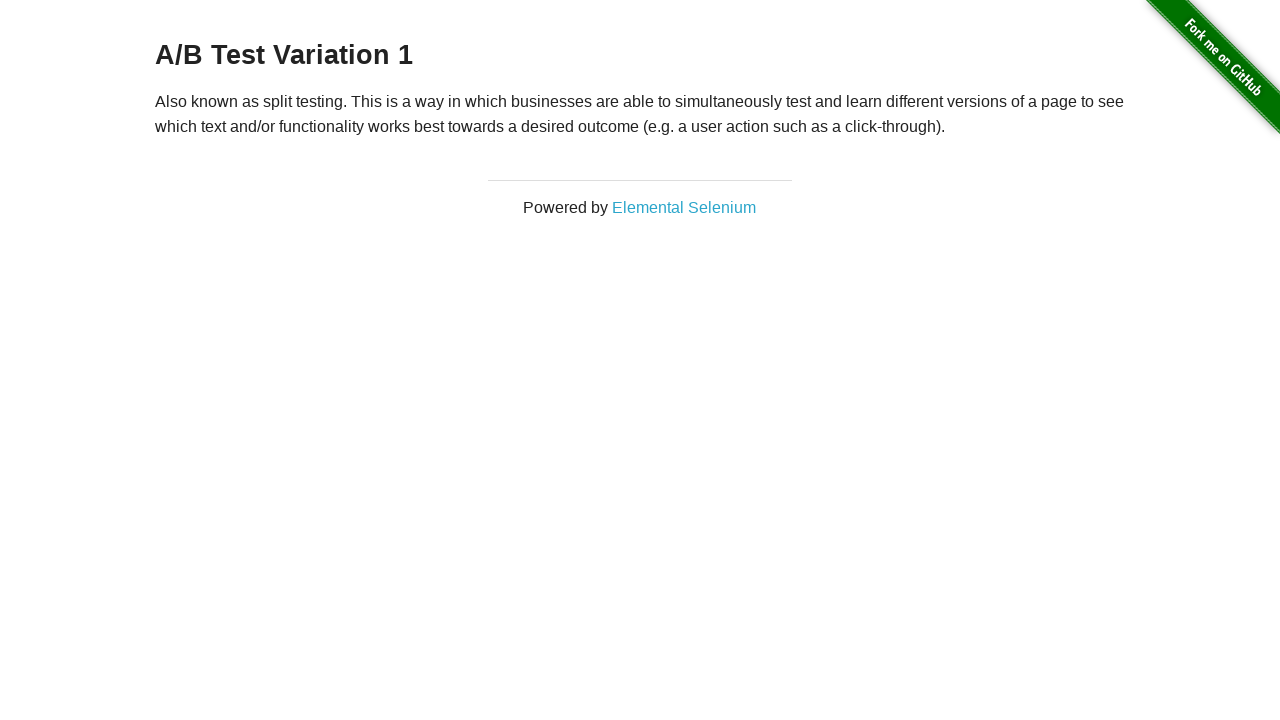

Verified heading starts with 'A/B Test' - in A/B test variant
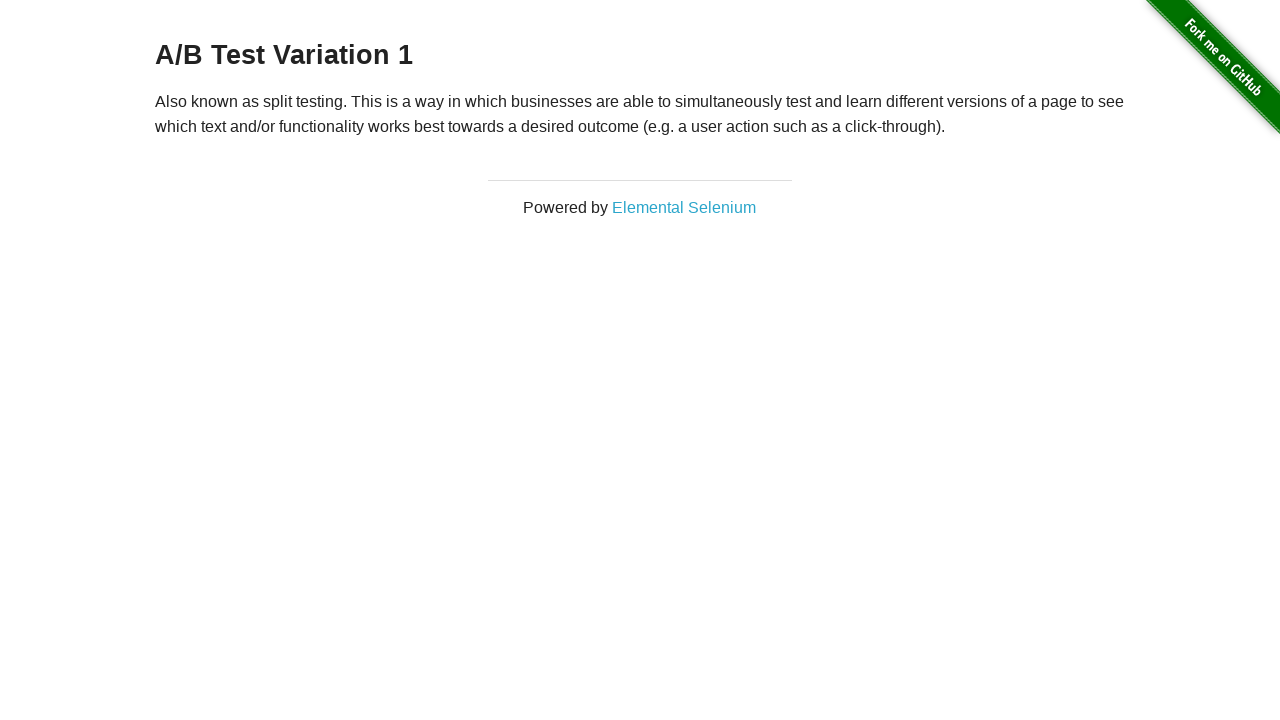

Added optimizelyOptOut cookie to opt out of A/B test
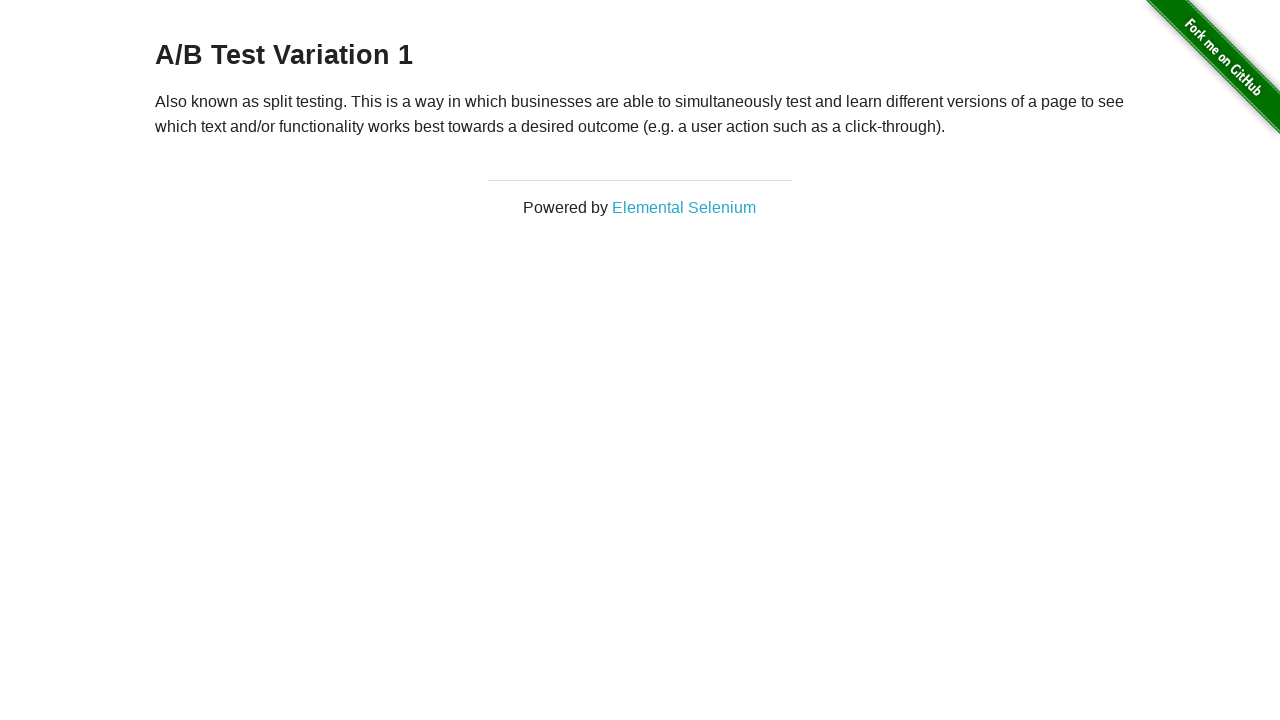

Reloaded page after adding opt-out cookie
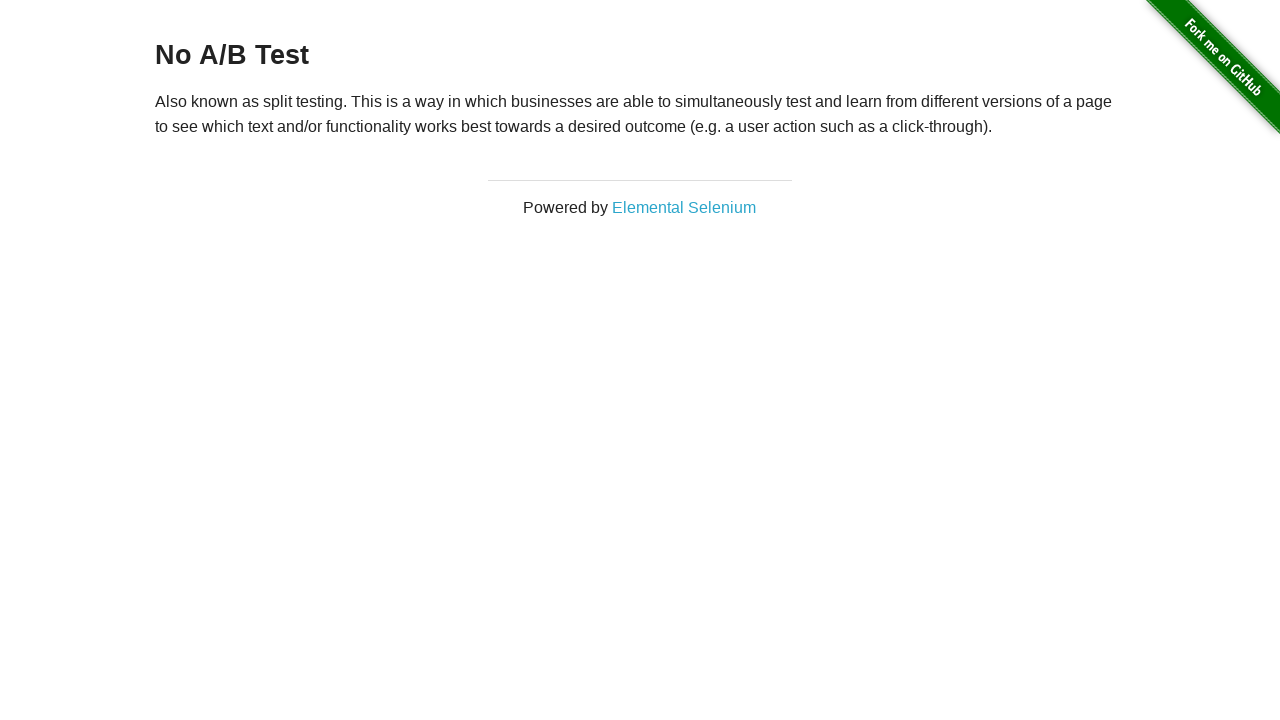

Retrieved heading text after page reload
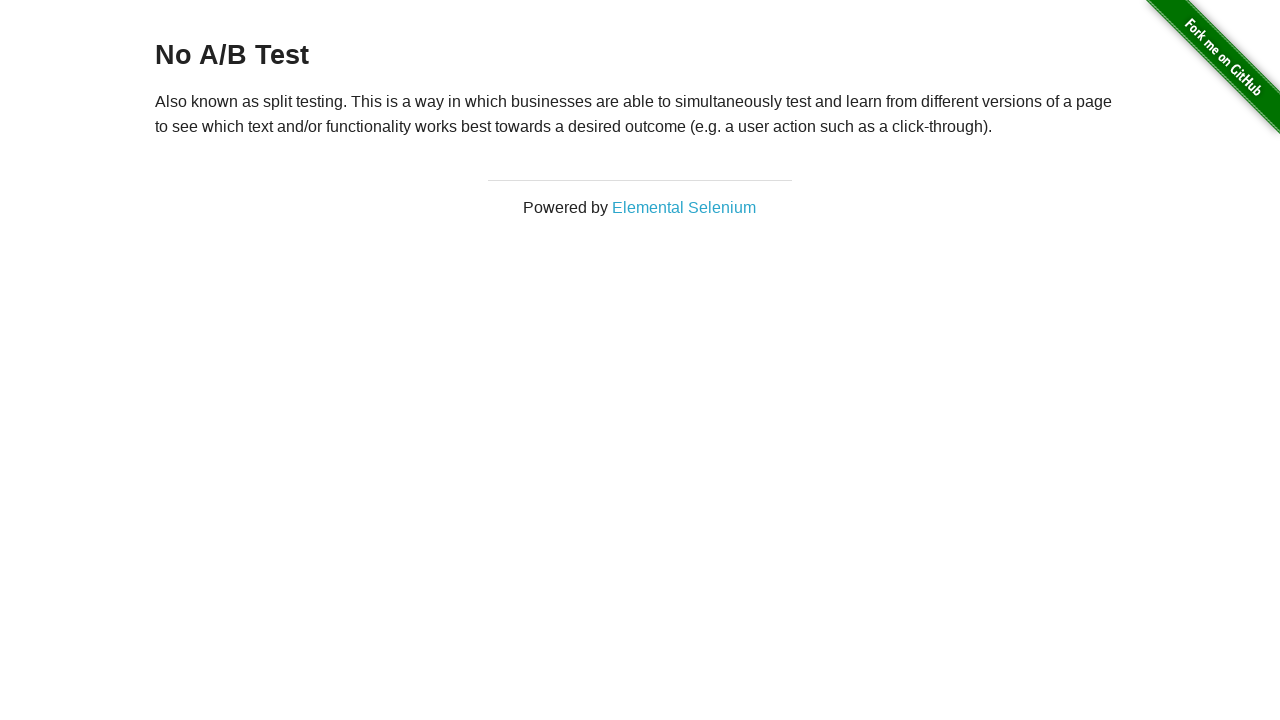

Verified heading is 'No A/B Test' - successfully opted out of A/B test
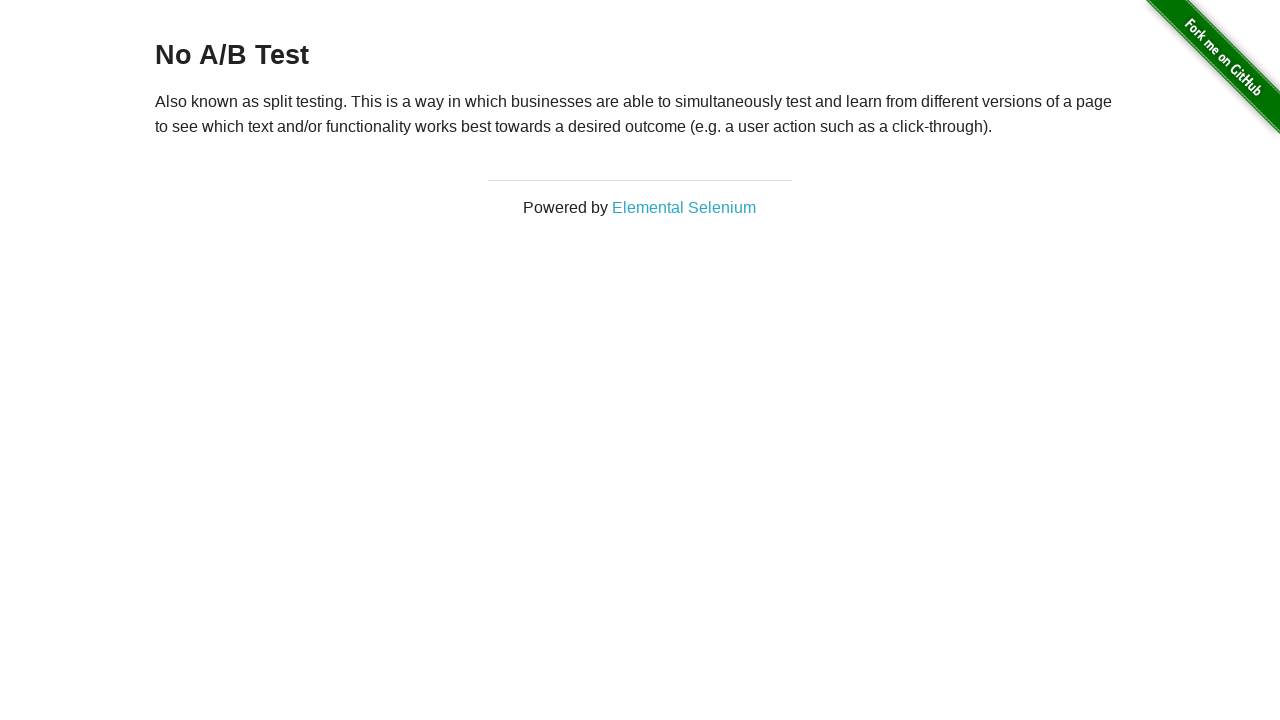

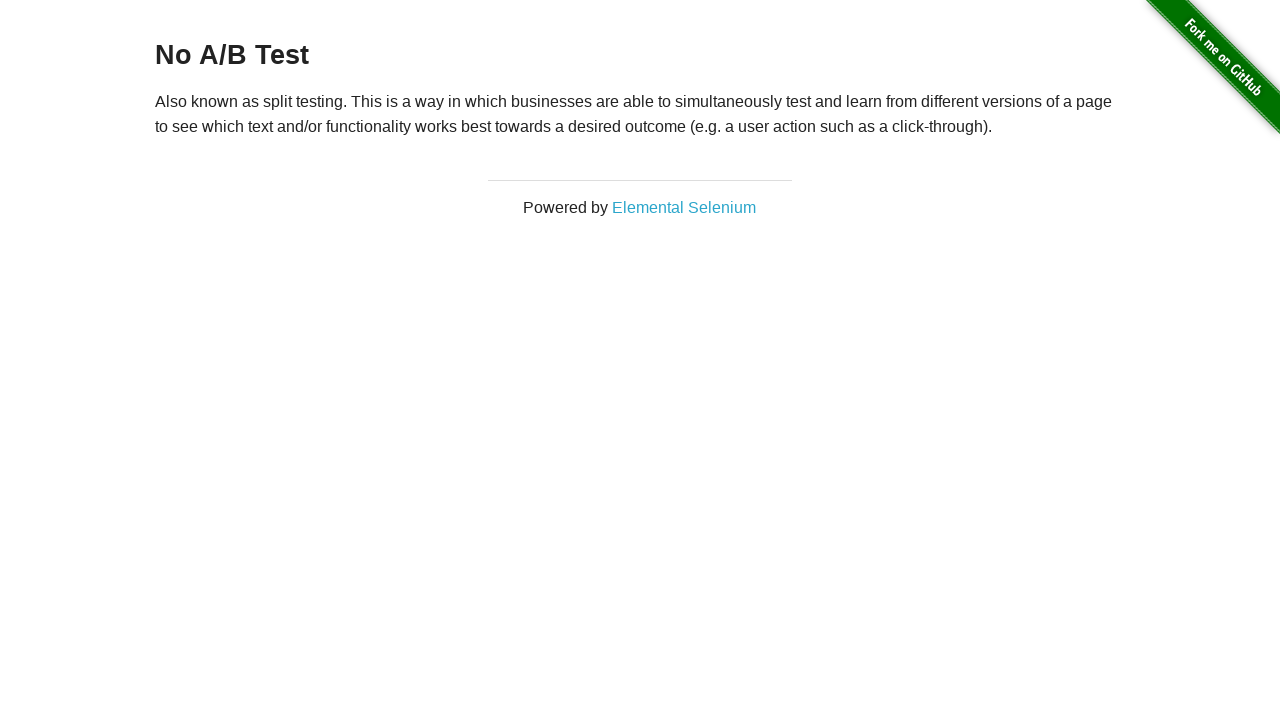